Tests that clicking Clear completed removes completed items from the list

Starting URL: https://demo.playwright.dev/todomvc

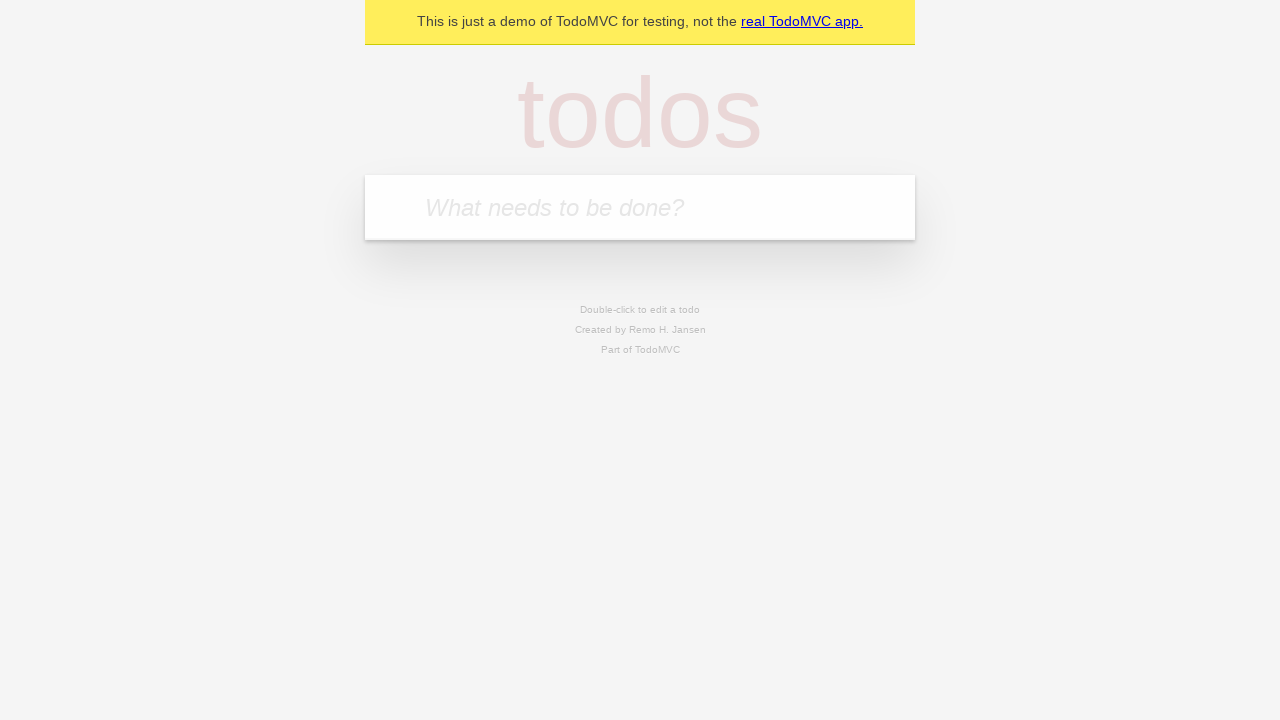

Filled new todo field with 'Book doctor appointment' on .new-todo
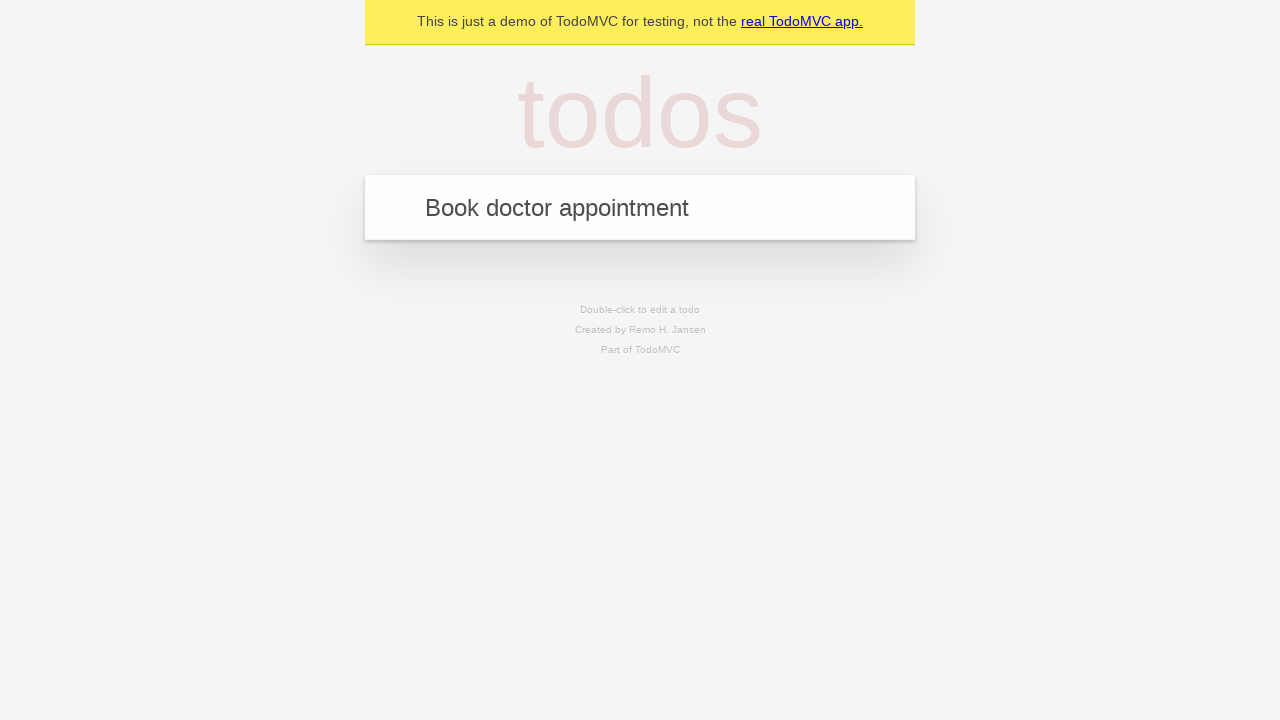

Pressed Enter to add first todo item
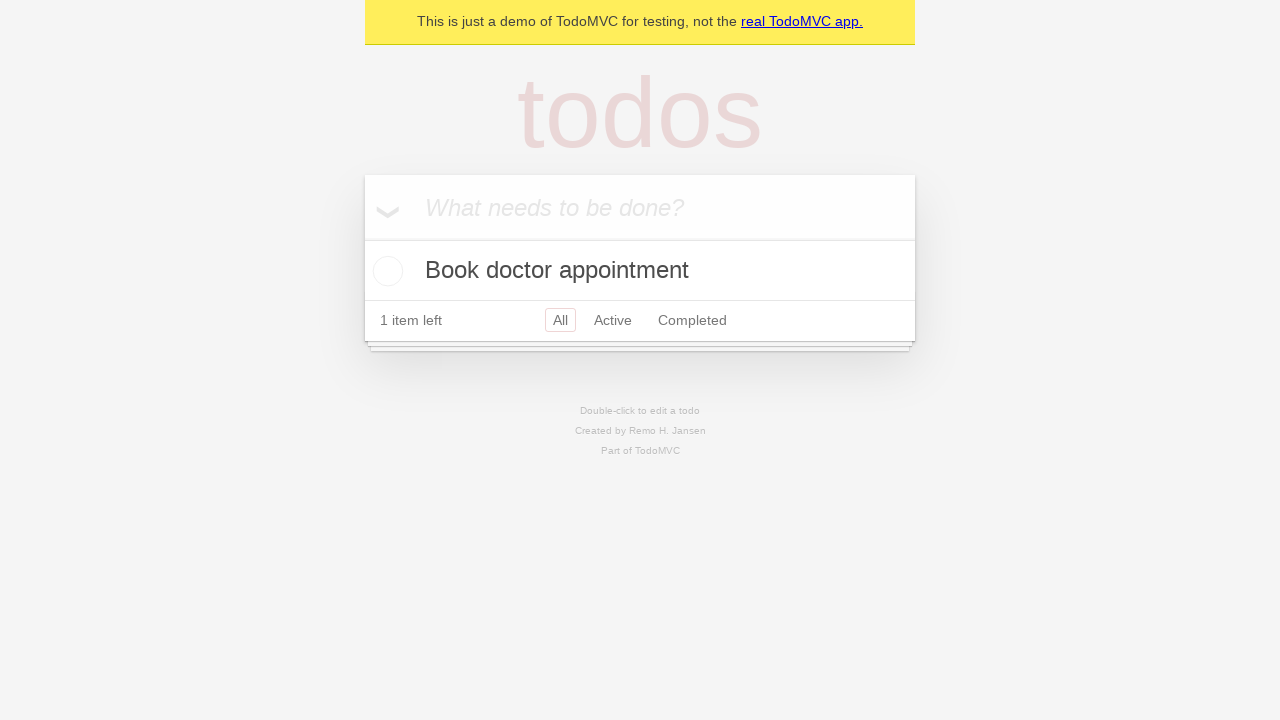

Filled new todo field with 'Buy birthday gift for Mom' on .new-todo
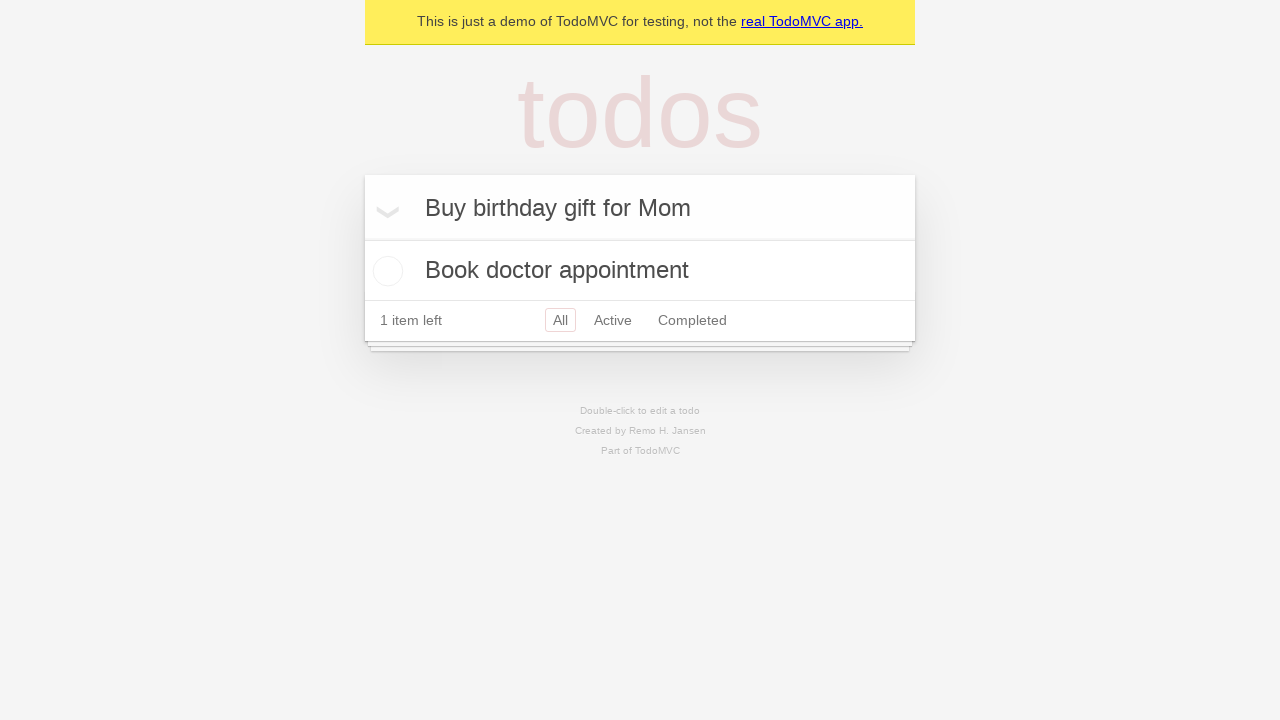

Pressed Enter to add second todo item
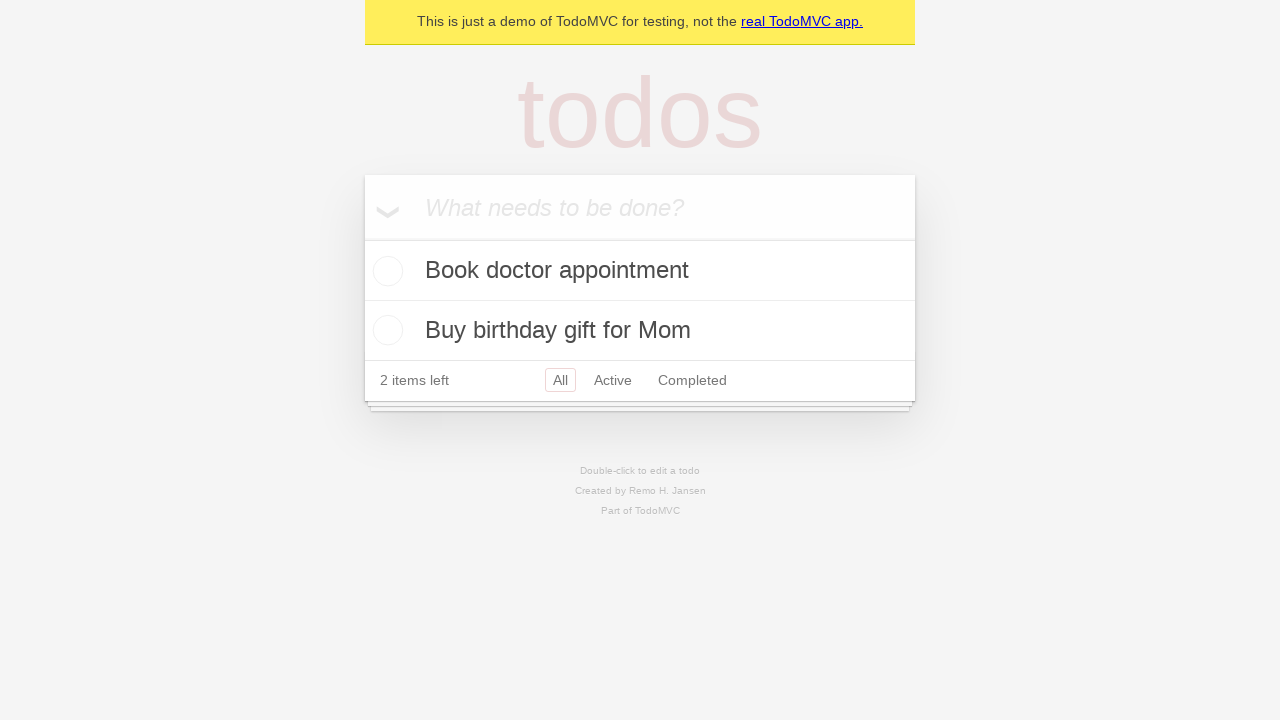

Filled new todo field with 'Find place for vacation' on .new-todo
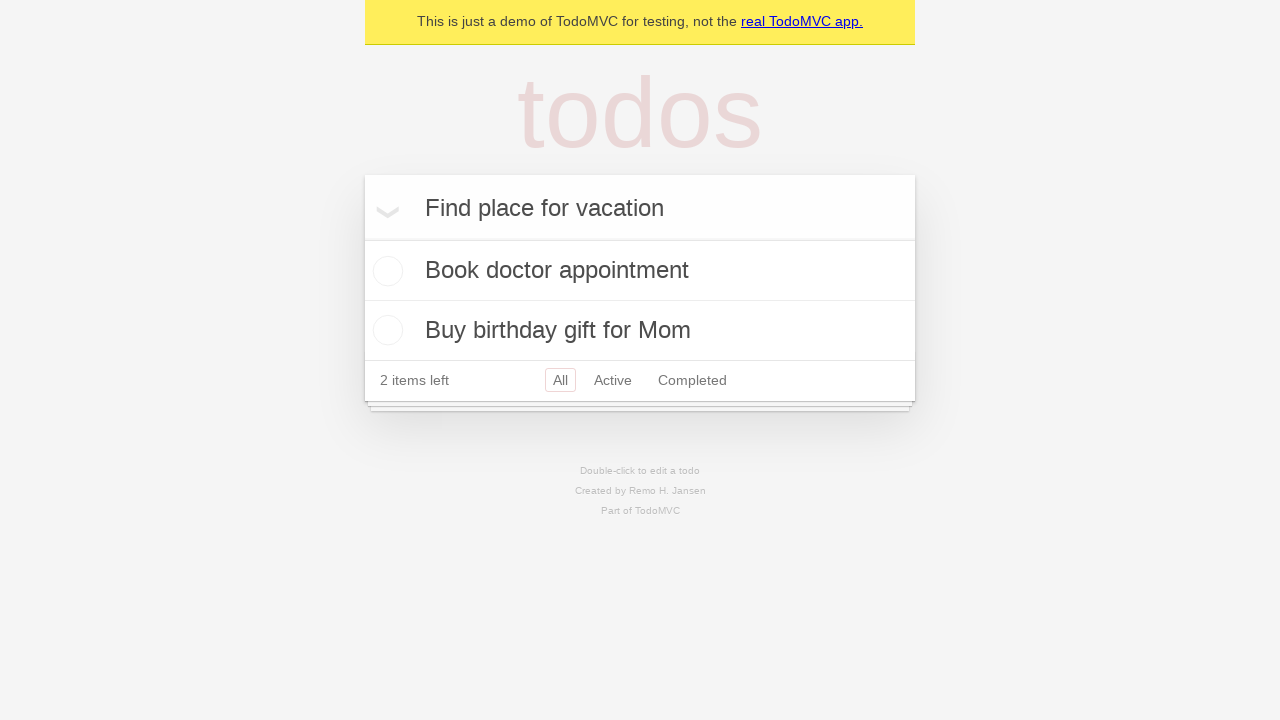

Pressed Enter to add third todo item
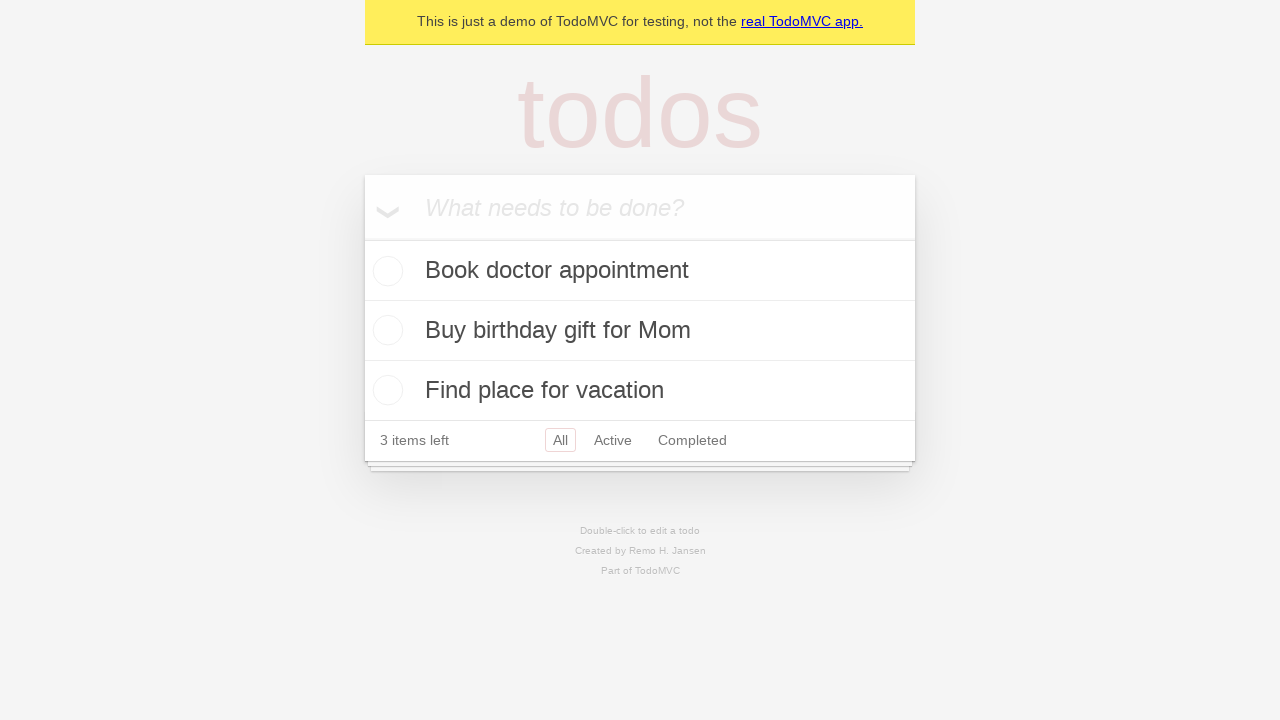

Waited for all three todo items to be visible
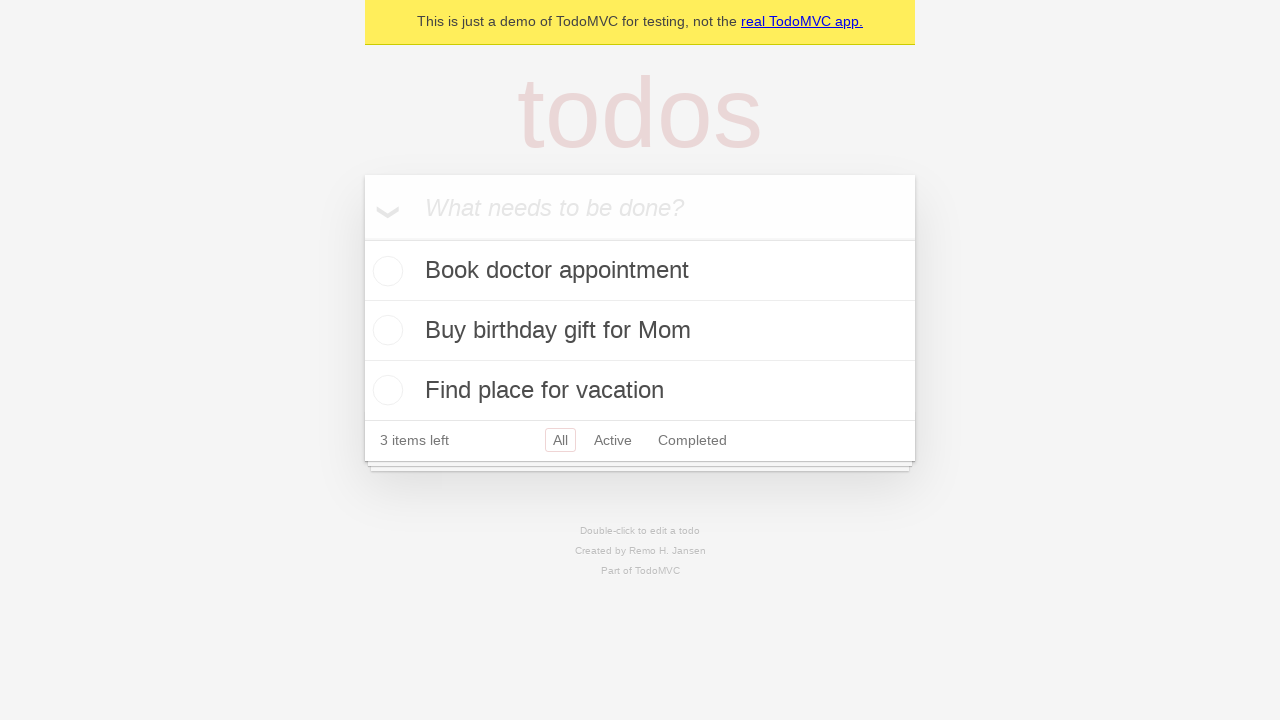

Clicked checkbox on second todo item to mark it as completed at (385, 330) on .todo-list li:nth-child(2) .toggle
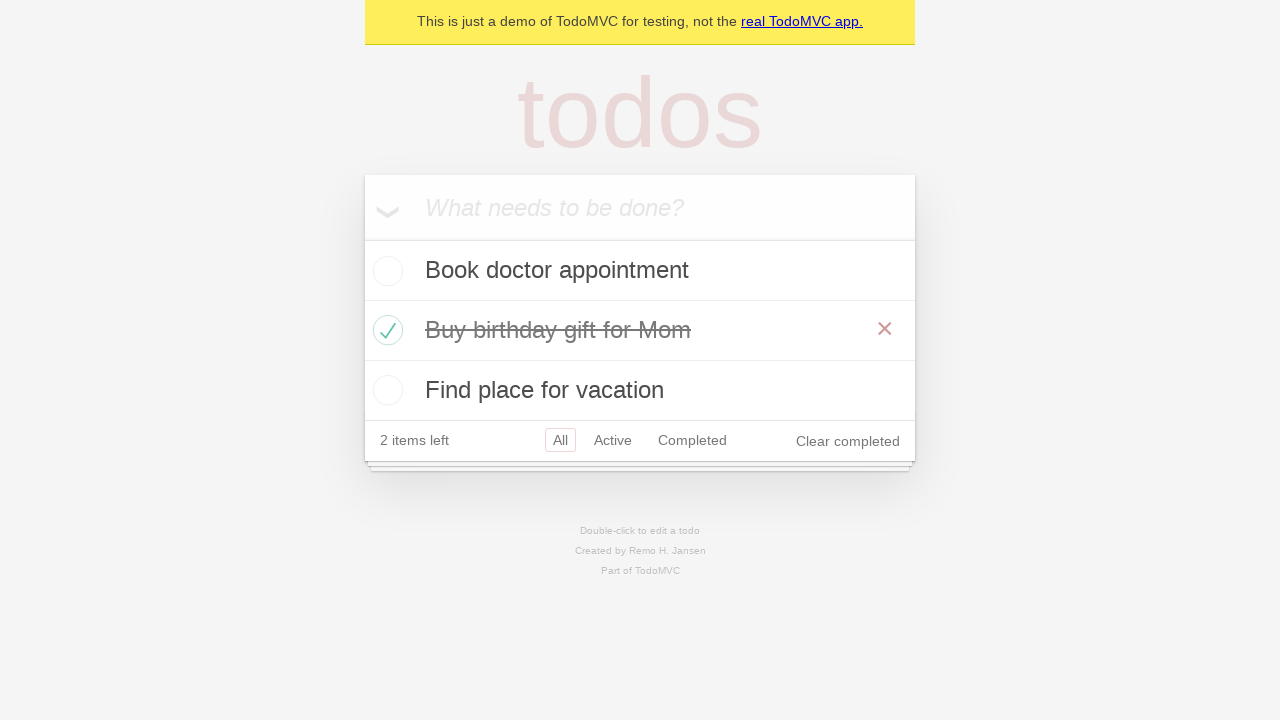

Clicked Clear completed button to remove completed items at (848, 441) on .clear-completed
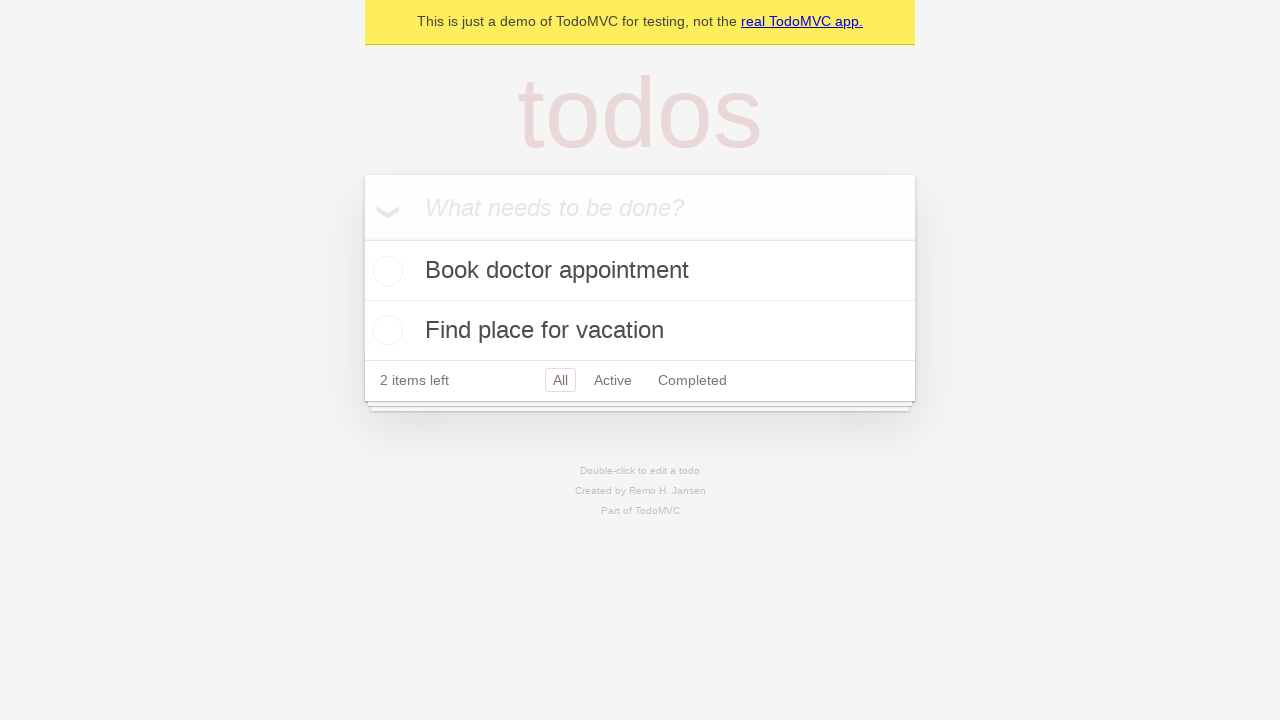

Waited for completed item to be removed from the list
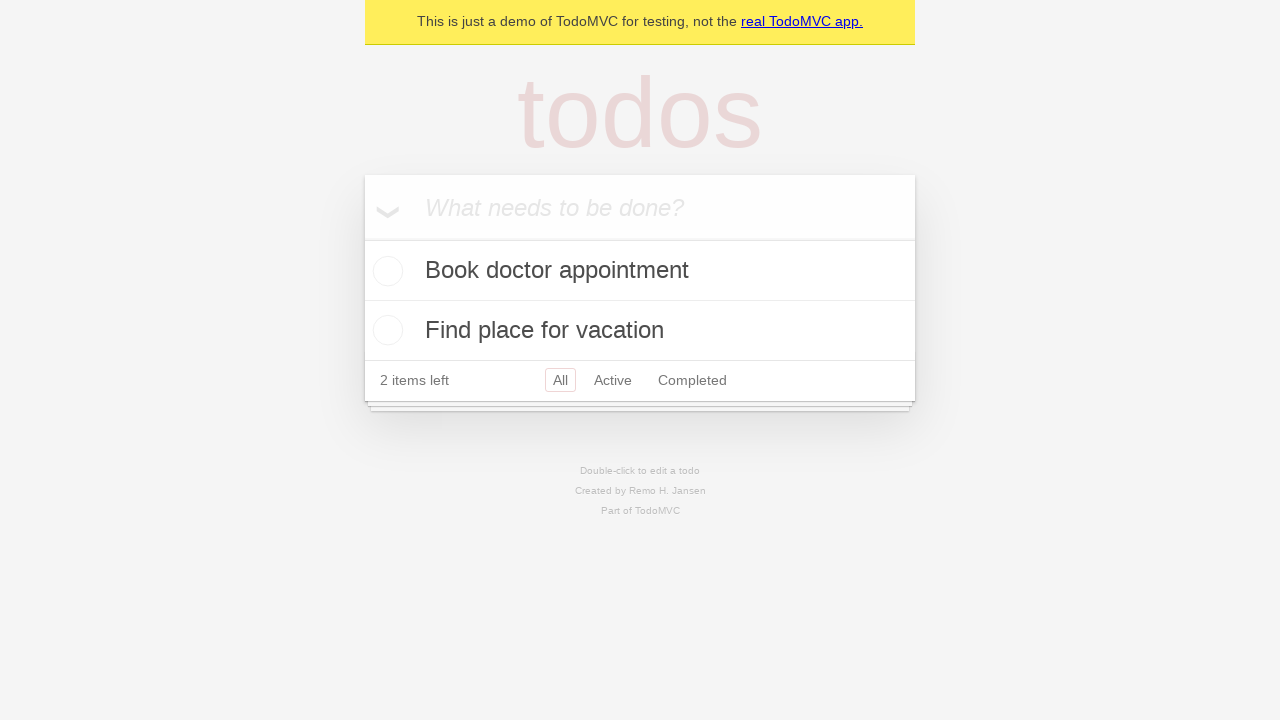

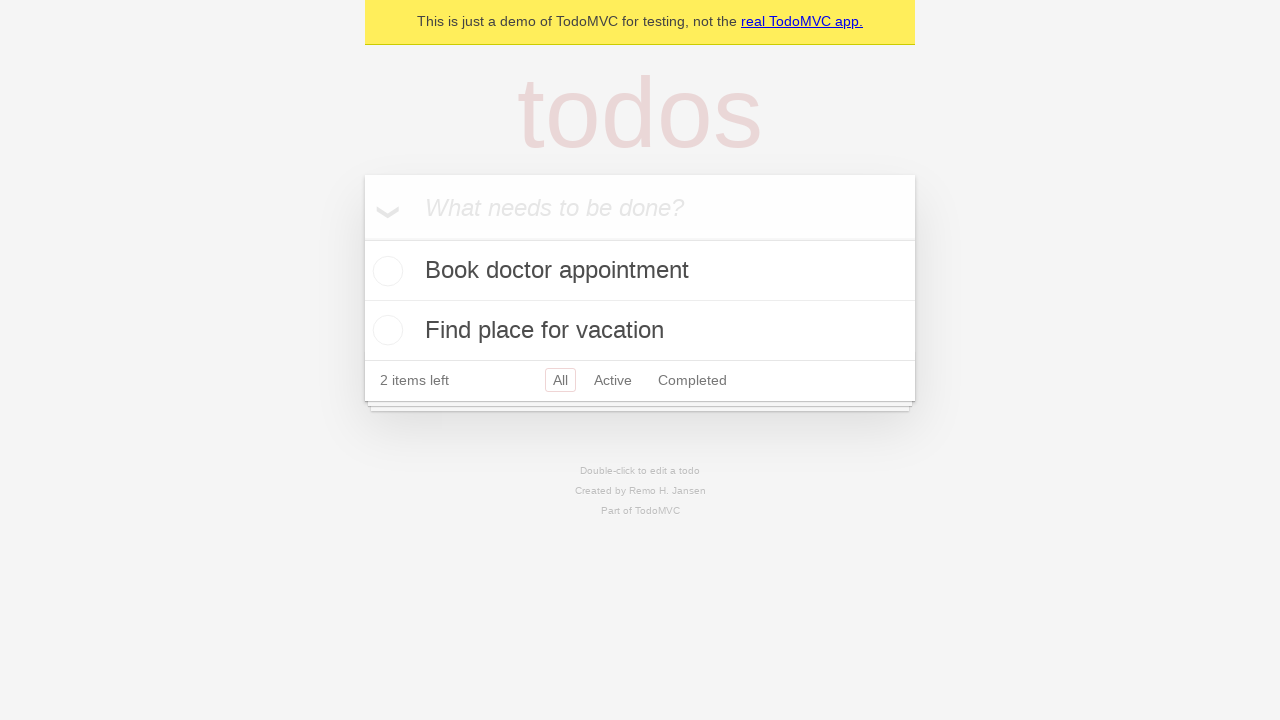